Tests the AngularJS homepage todo list by adding a new todo item, verifying it was added, and marking it as complete

Starting URL: https://angularjs.org

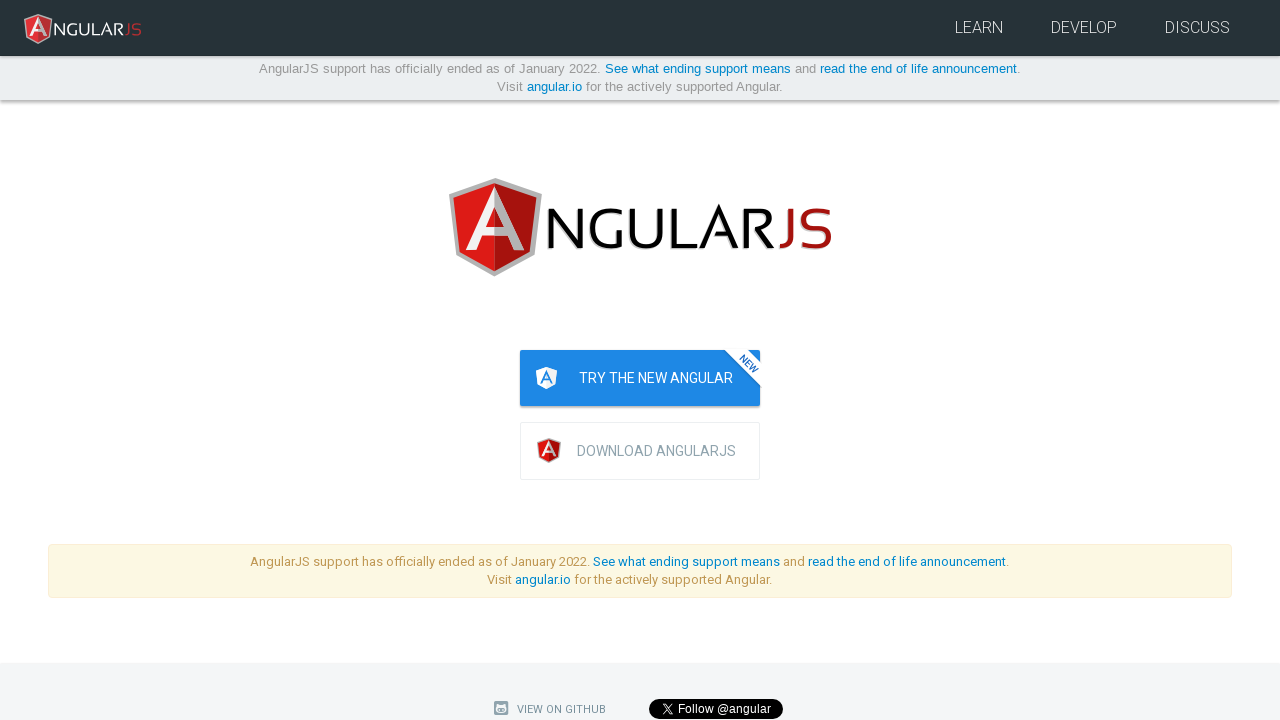

Filled todo input field with 'write first protractor test' on input[ng-model='todoList.todoText']
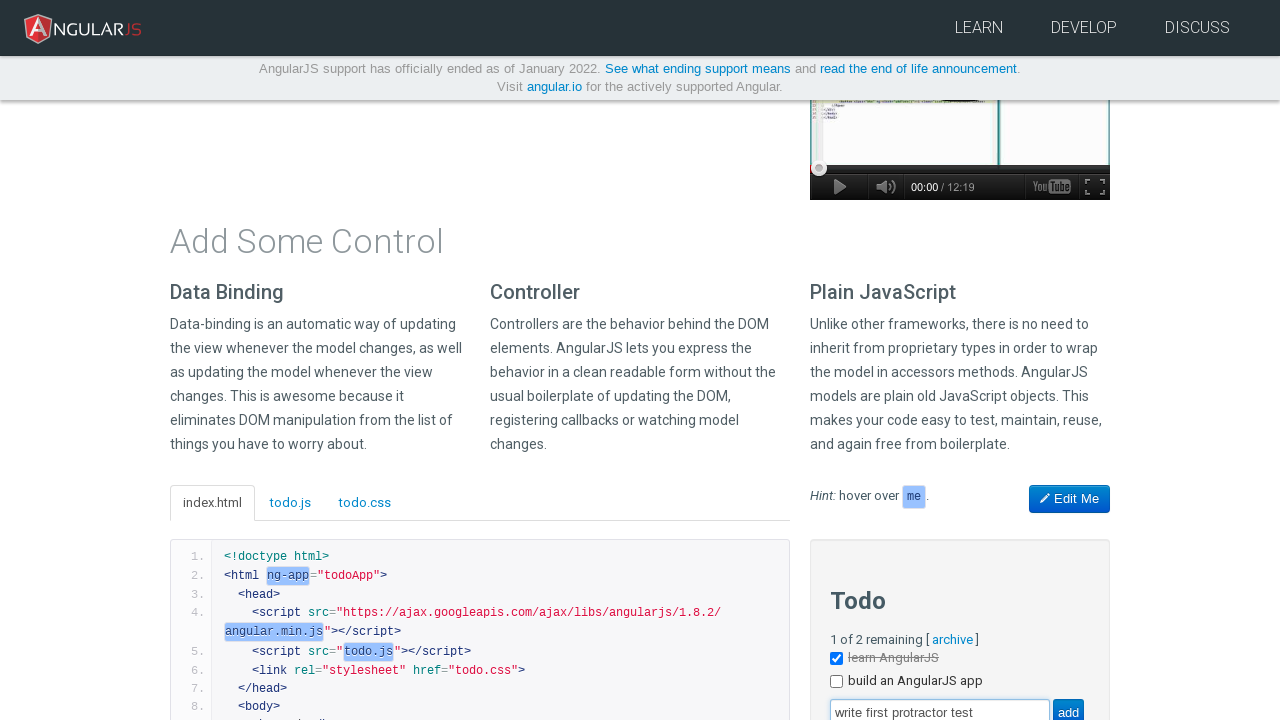

Clicked add button to create new todo item at (1068, 706) on input[value='add']
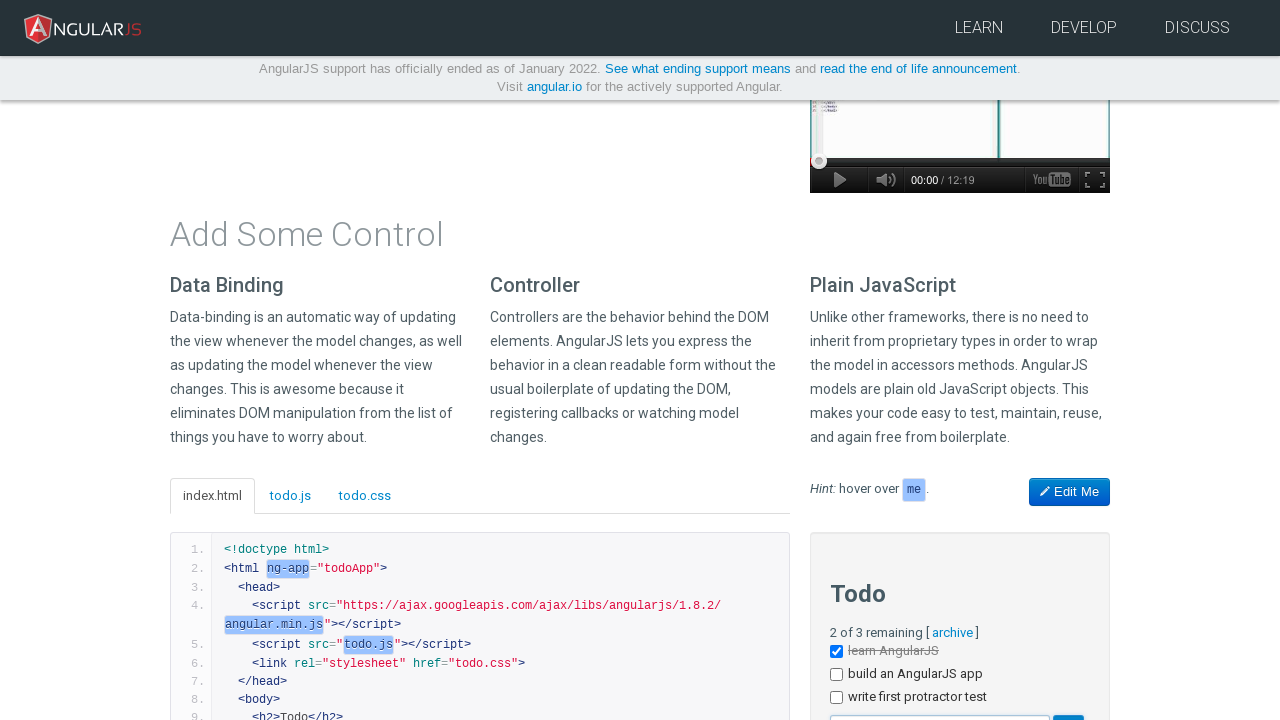

New todo item 'write first protractor test' appeared in the list
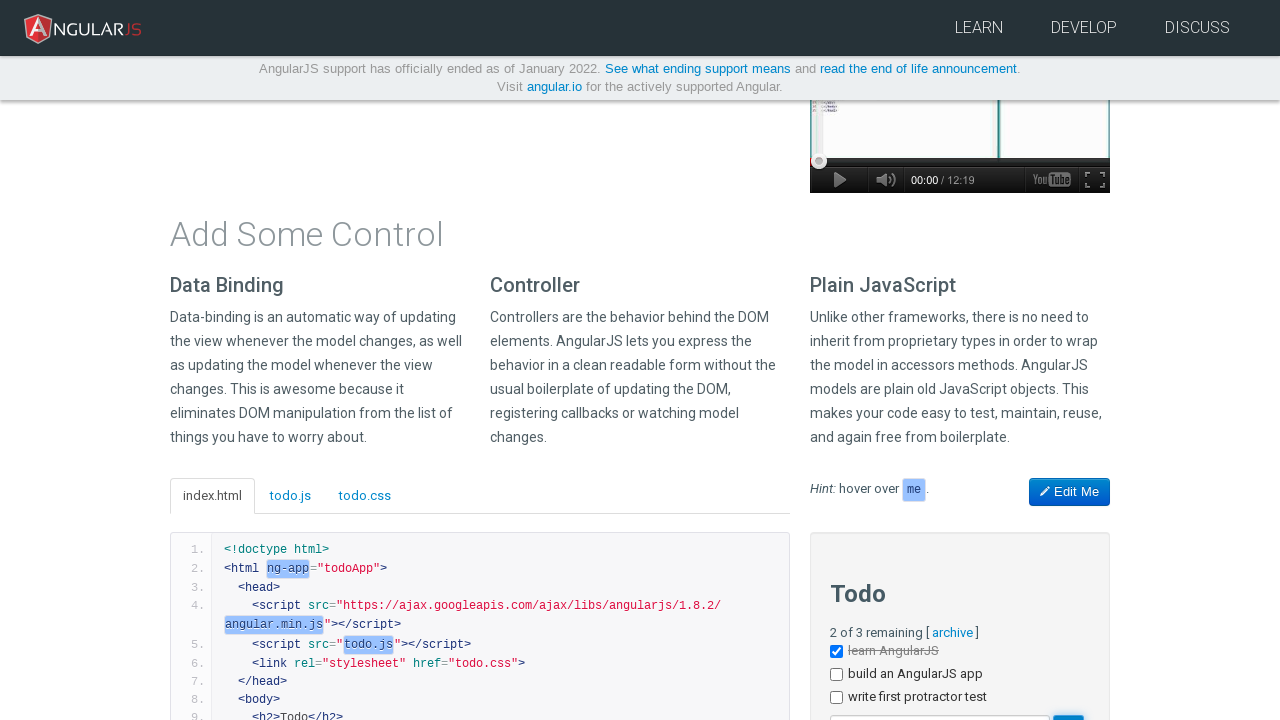

Clicked checkbox on 'write first protractor test' todo item to mark it complete at (836, 698) on li >> internal:has-text="write first protractor test"i >> input[type='checkbox']
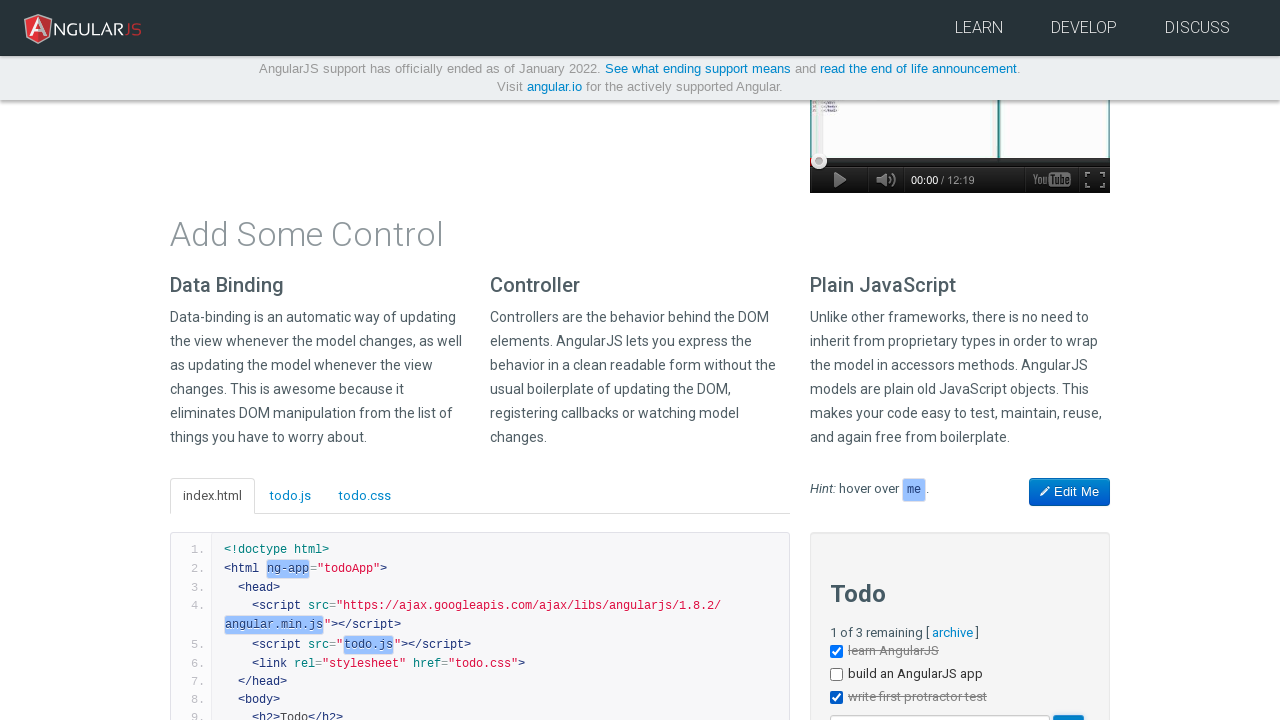

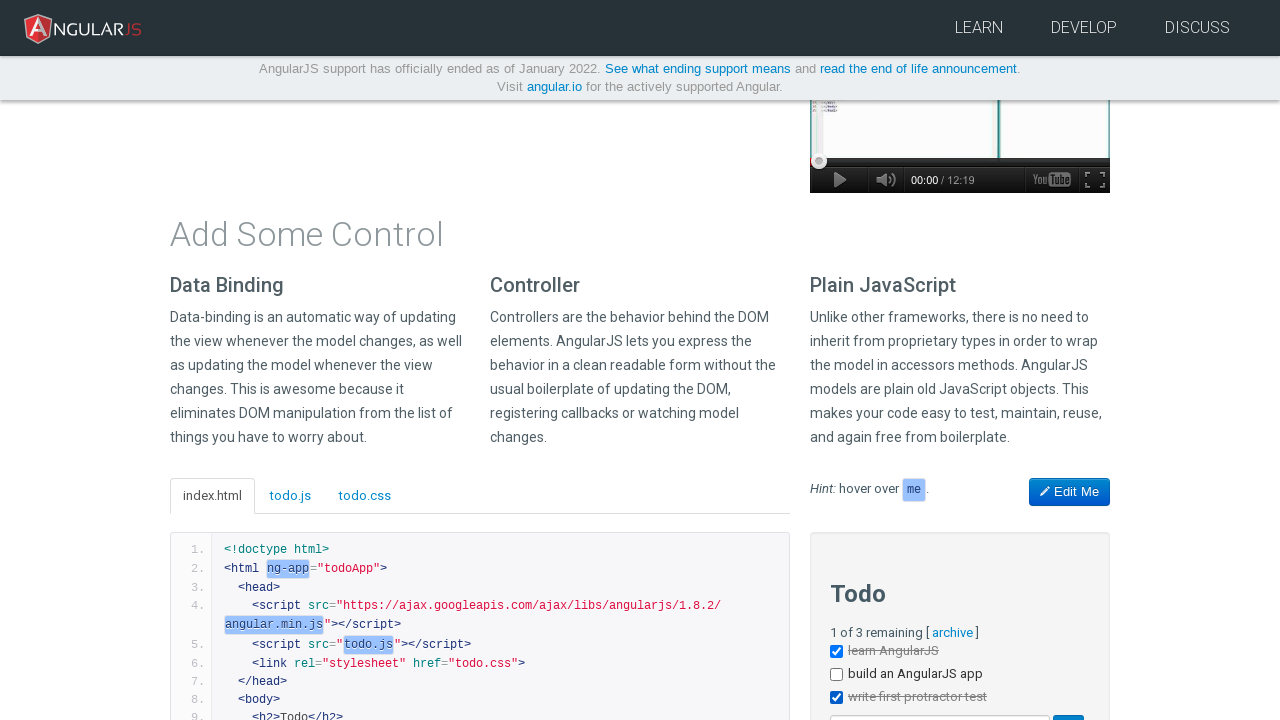